Tests finding elements by class name and retrieving their text content

Starting URL: https://xdclass.net

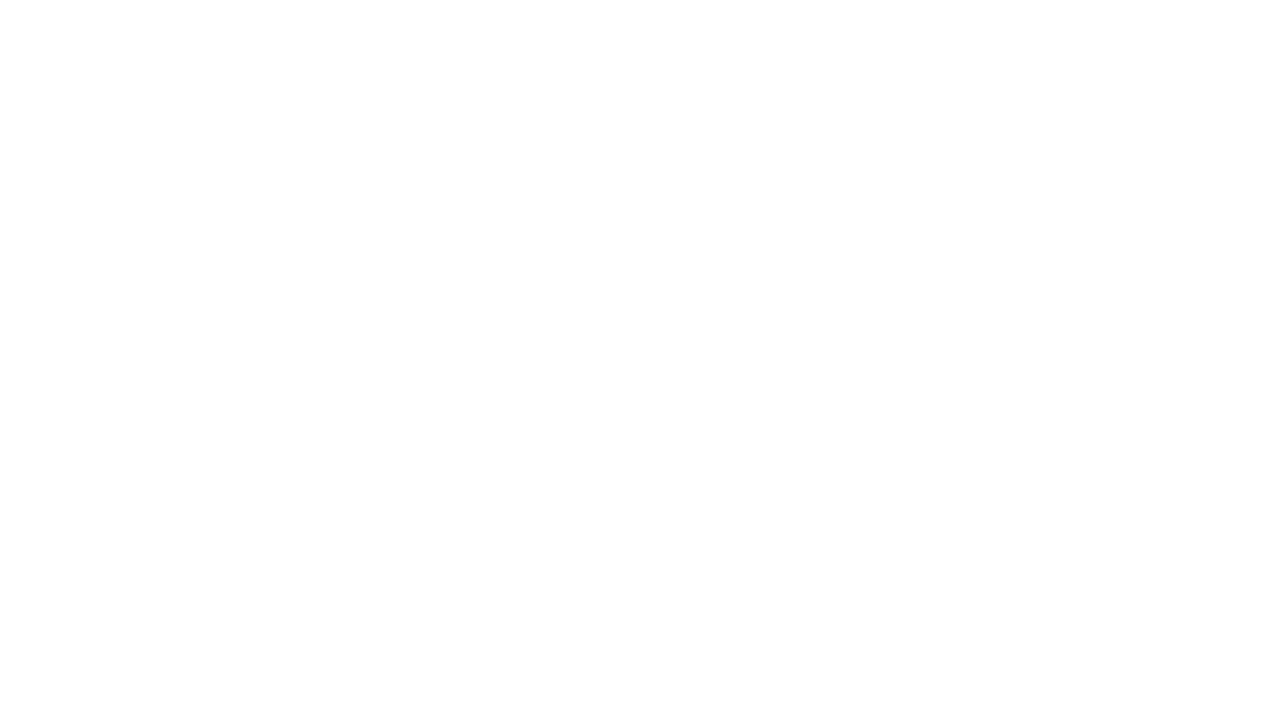

Waited 2 seconds for page to load
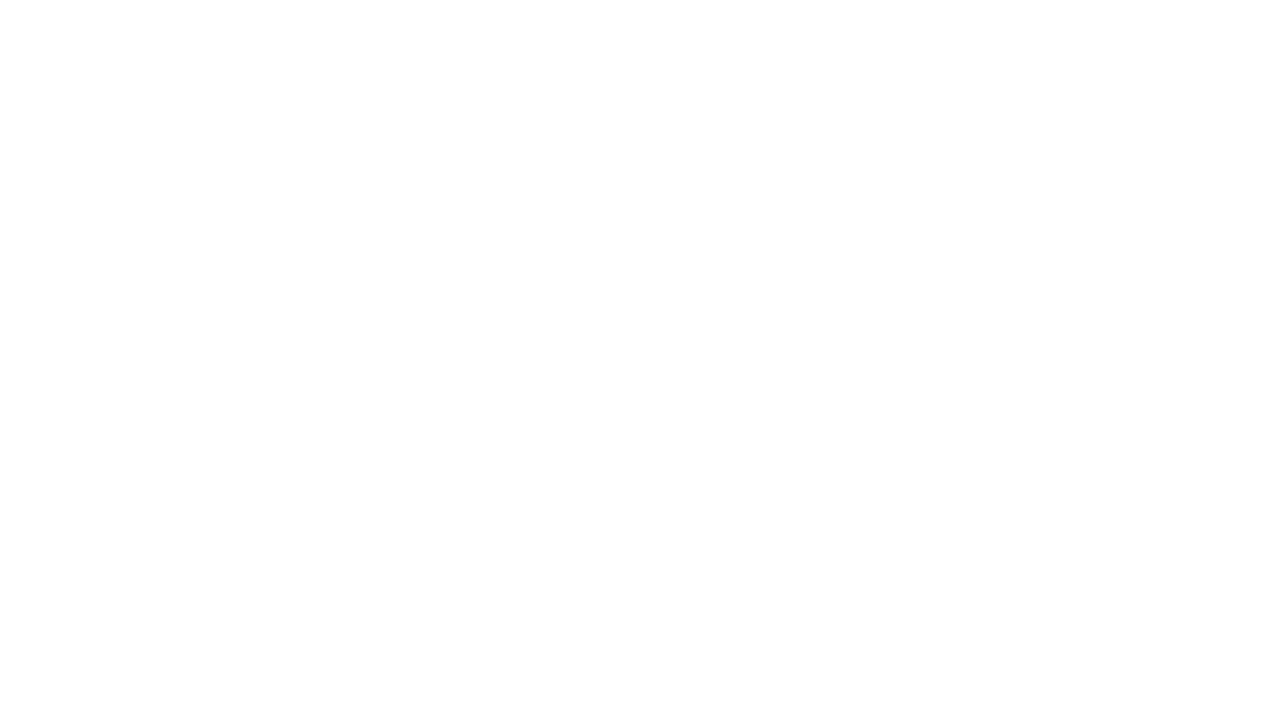

Retrieved all elements with class 'title'
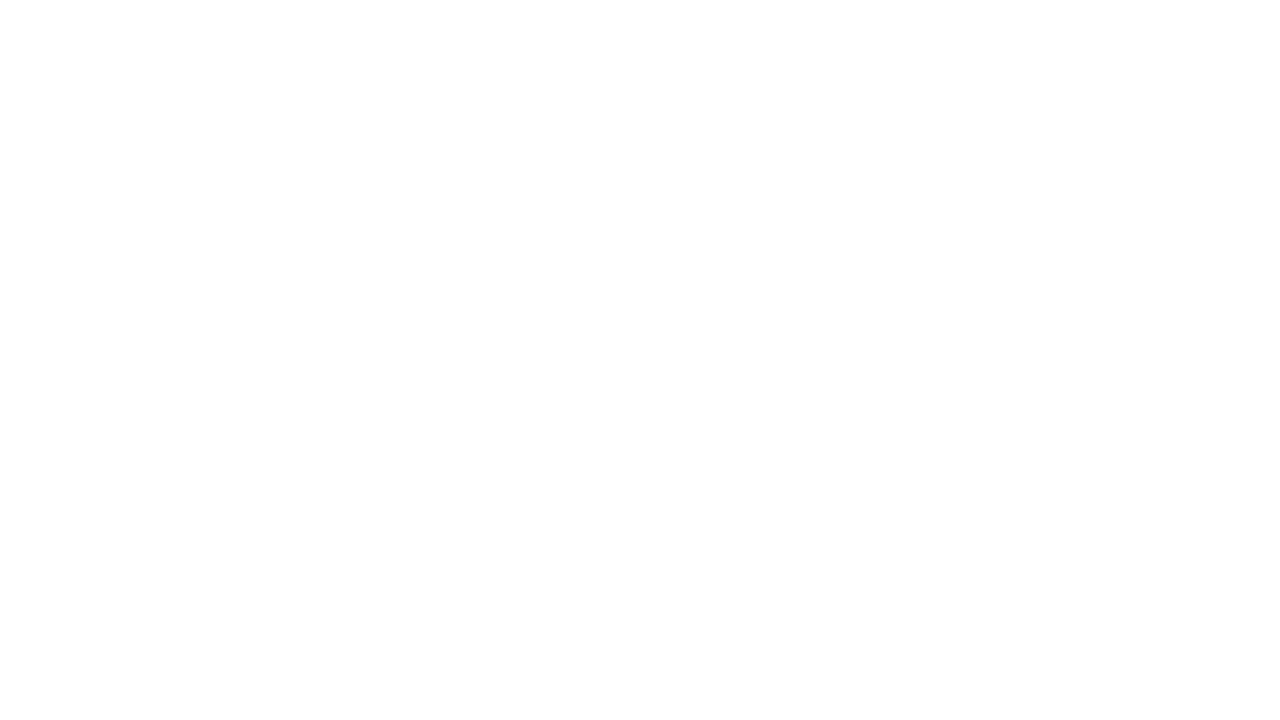

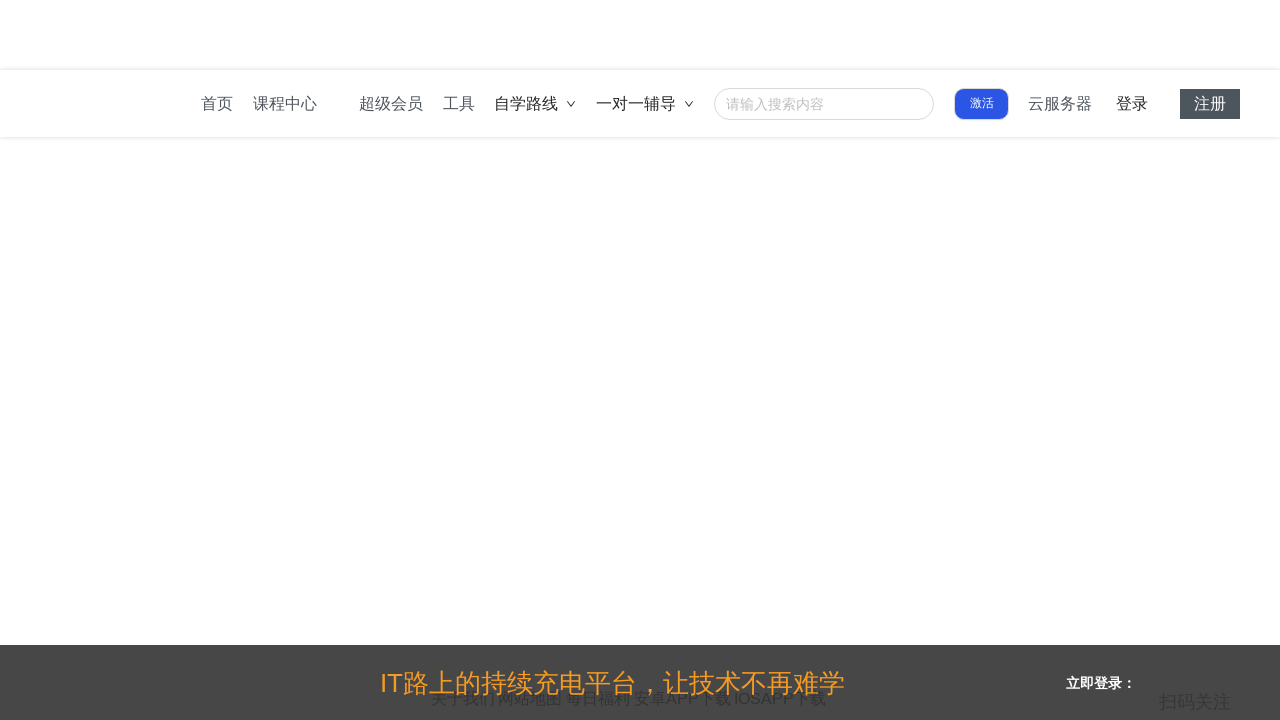